Tests the "Get Started" link on the Playwright homepage by clicking it and verifying the Installation heading appears

Starting URL: https://playwright.dev/

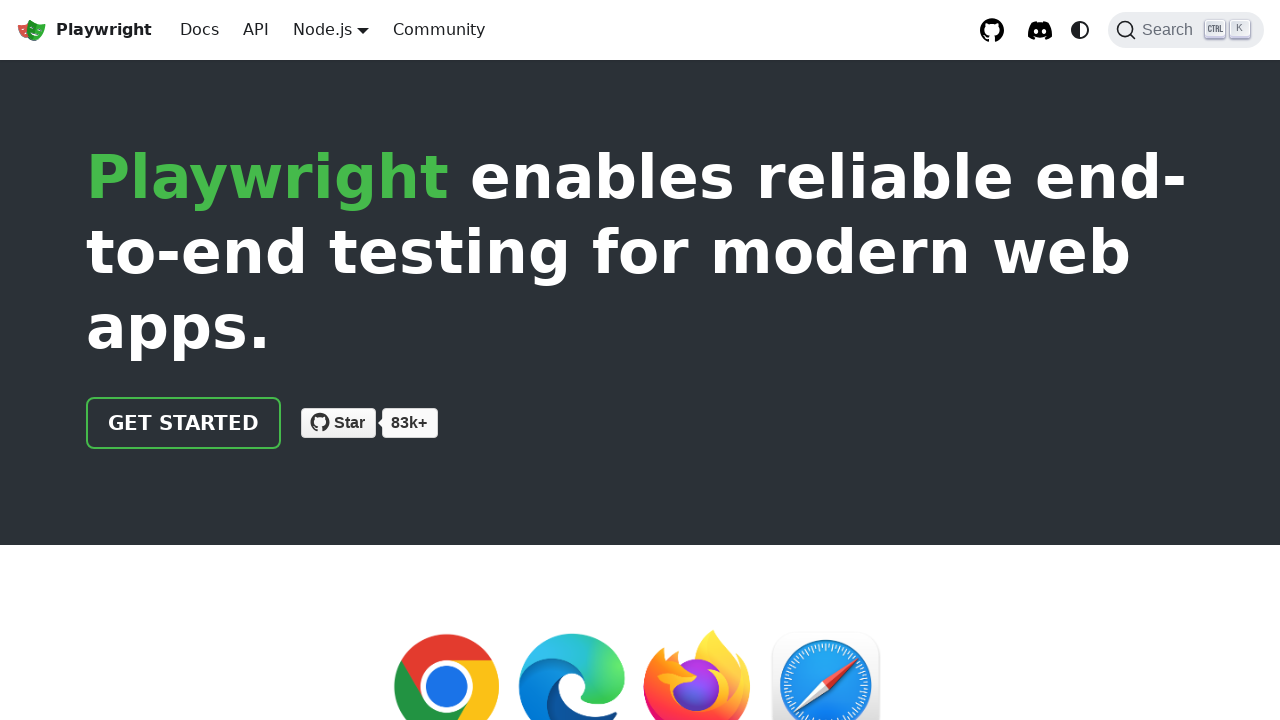

Clicked the 'Get Started' link on Playwright homepage at (184, 423) on internal:role=link[name="Get started"i]
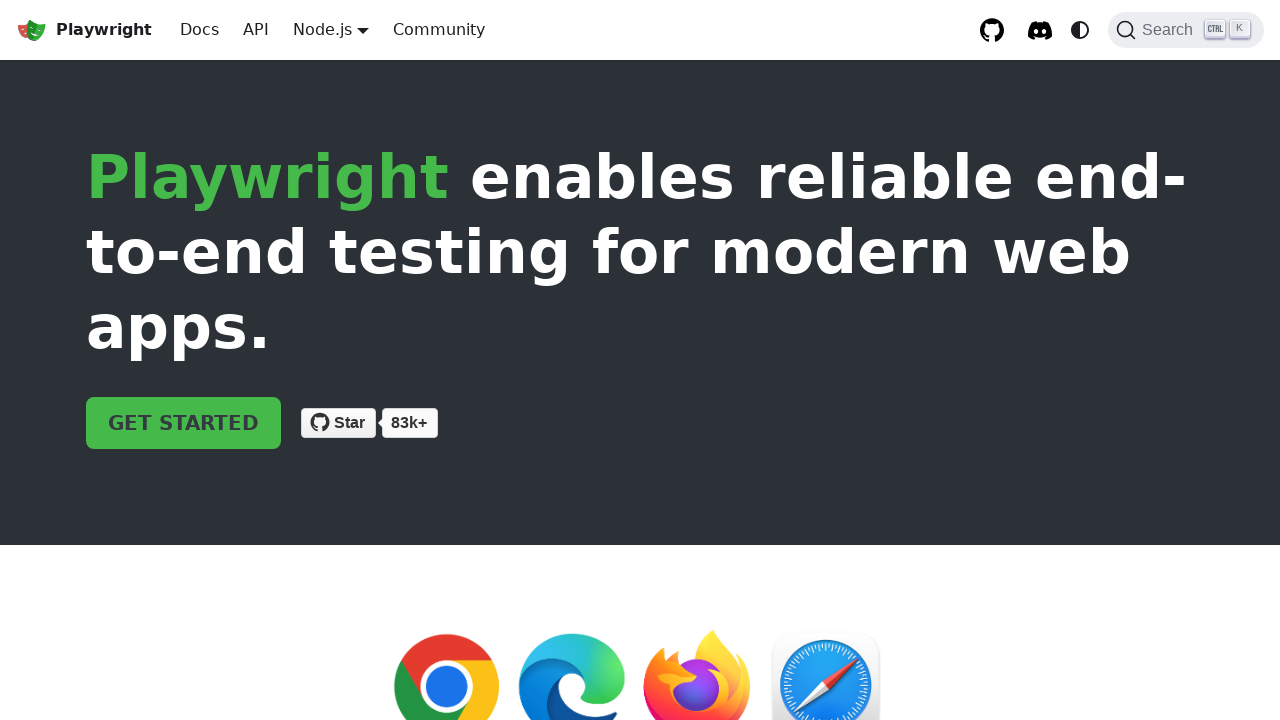

Installation heading appeared after clicking Get Started link
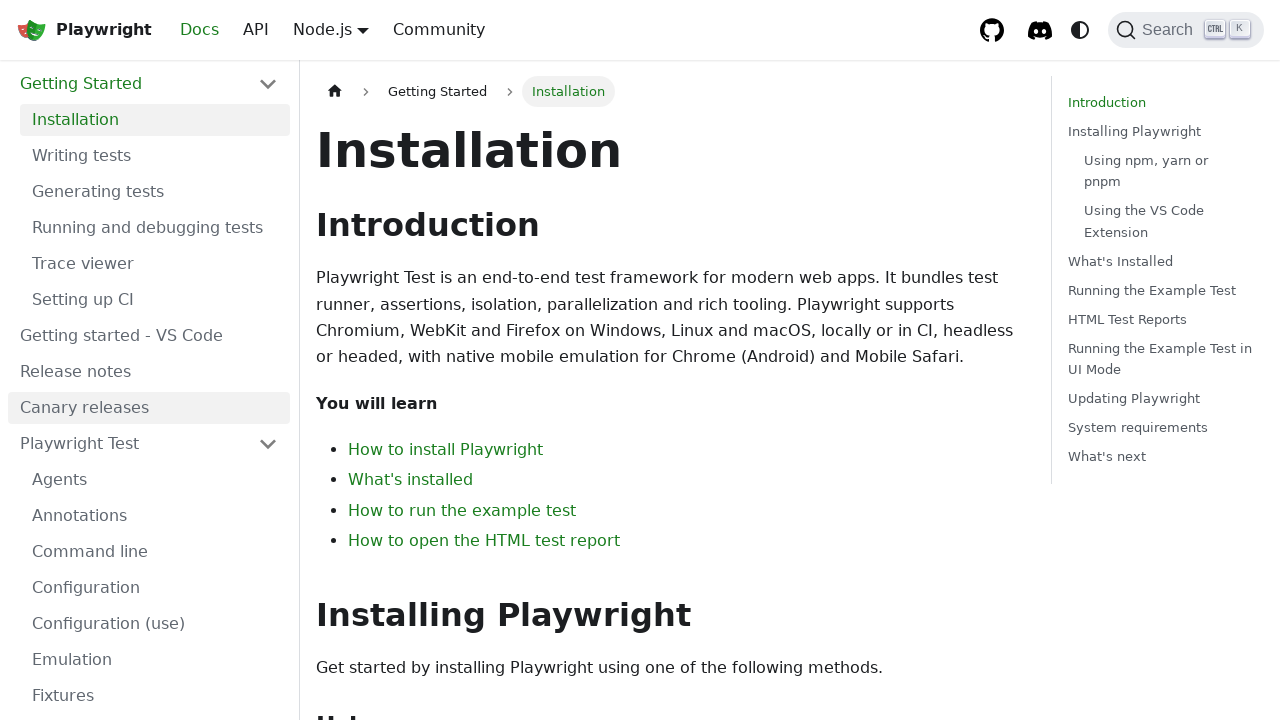

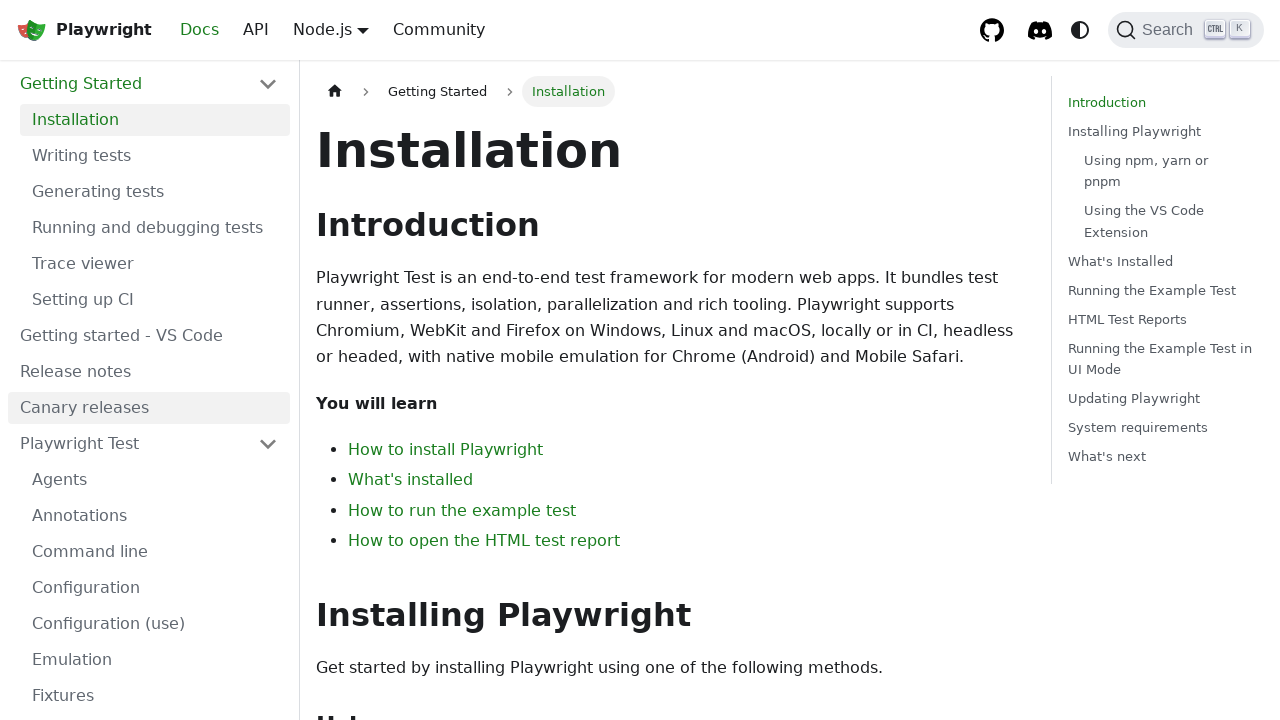